Tests dynamic visibility of a checkbox element by toggling its display state using a button

Starting URL: https://training-support.net/webelements/dynamic-controls

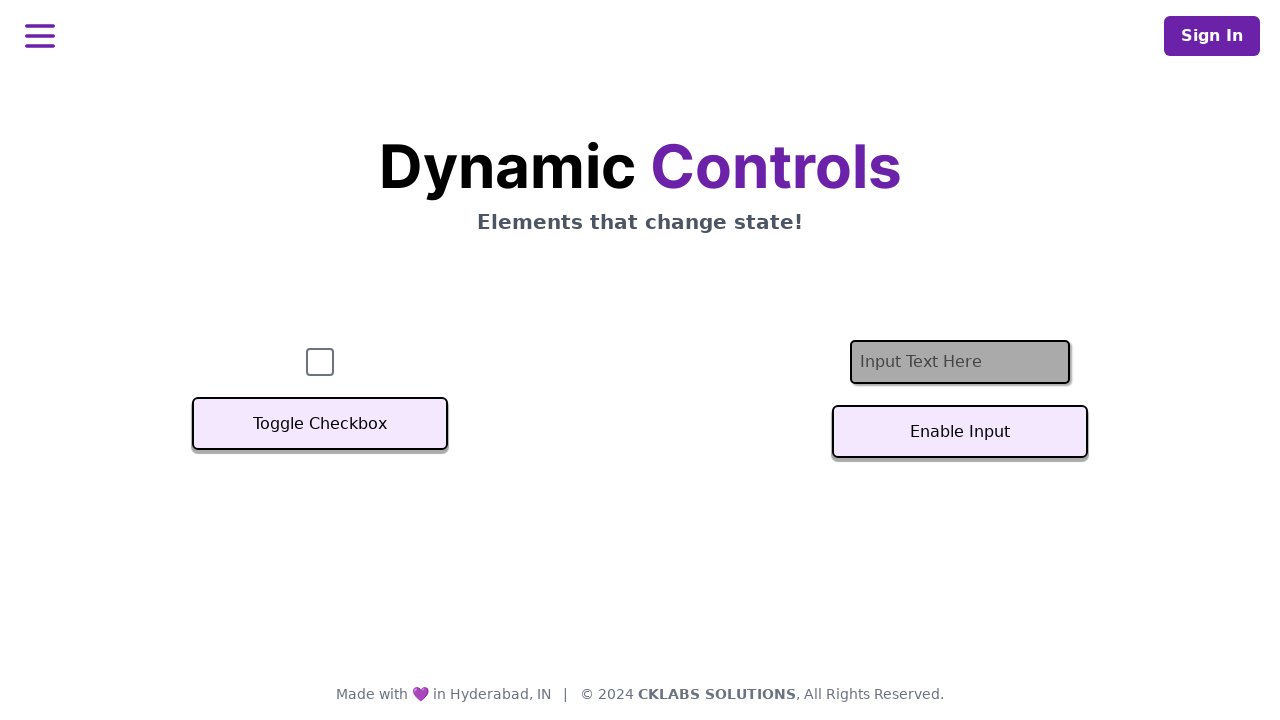

Located the checkbox element
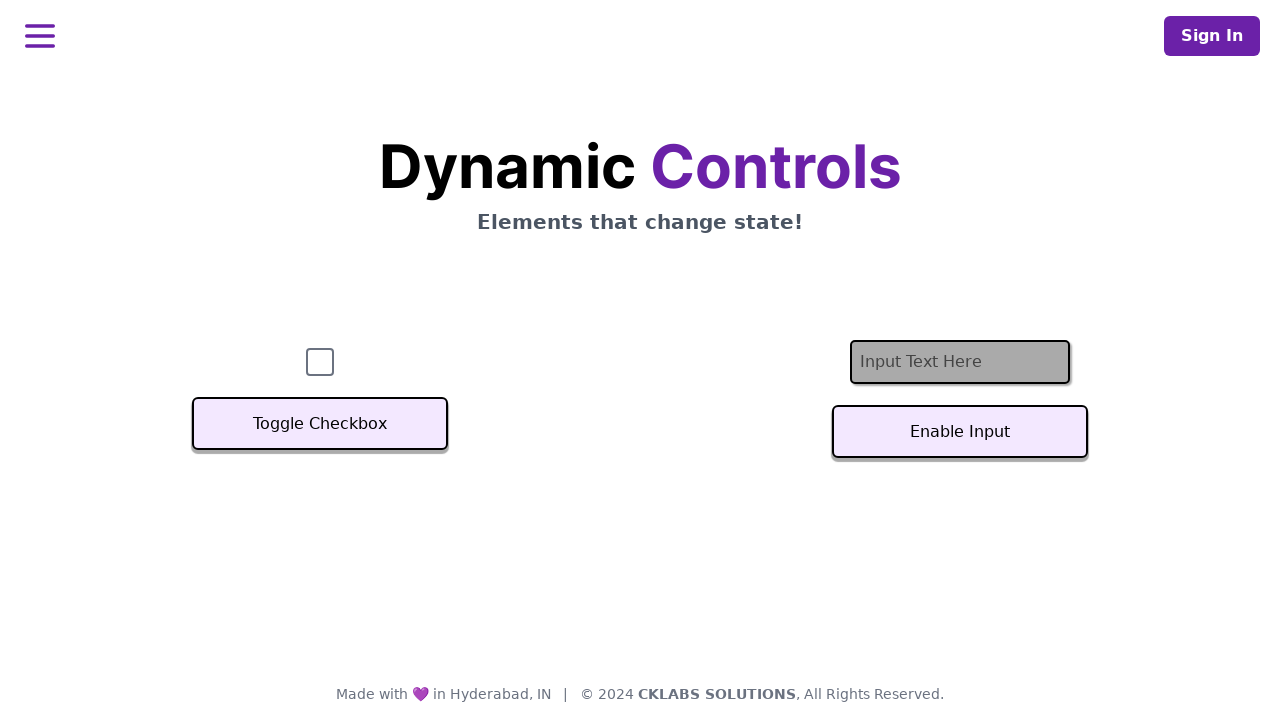

Clicked toggle button to hide the checkbox at (320, 424) on button:has-text('Toggle Checkbox')
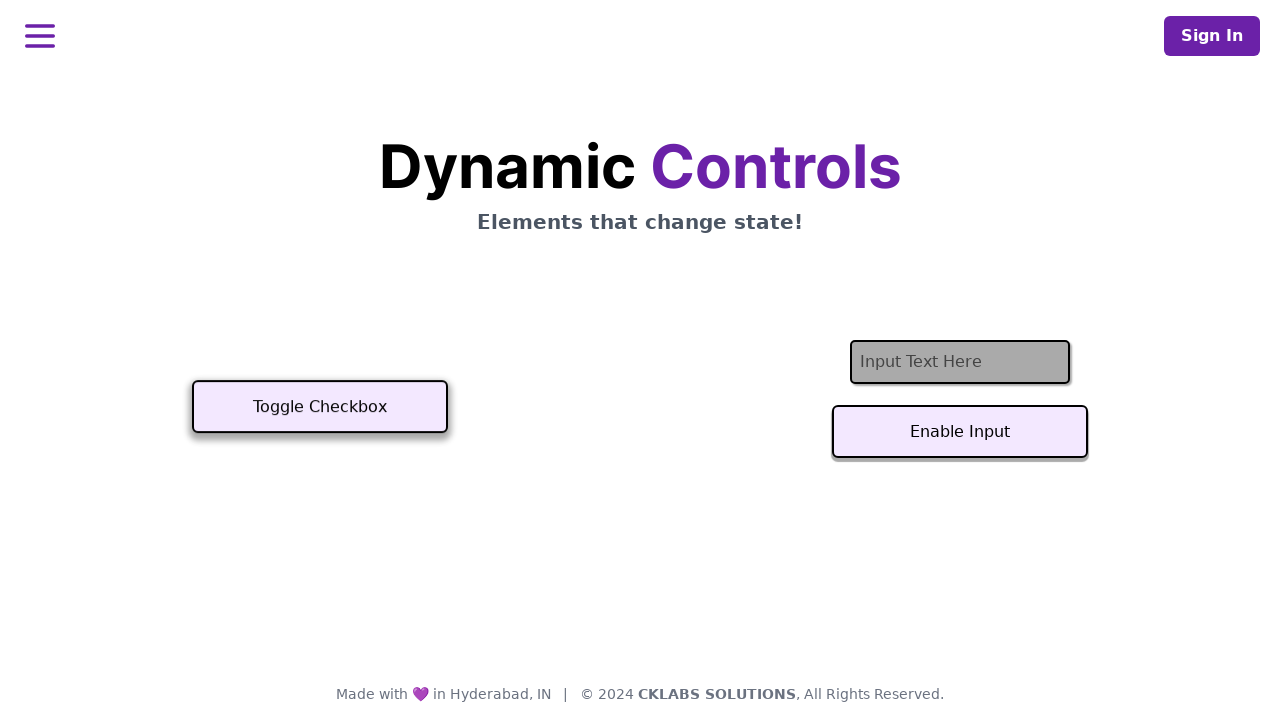

Waited 500ms for visibility change
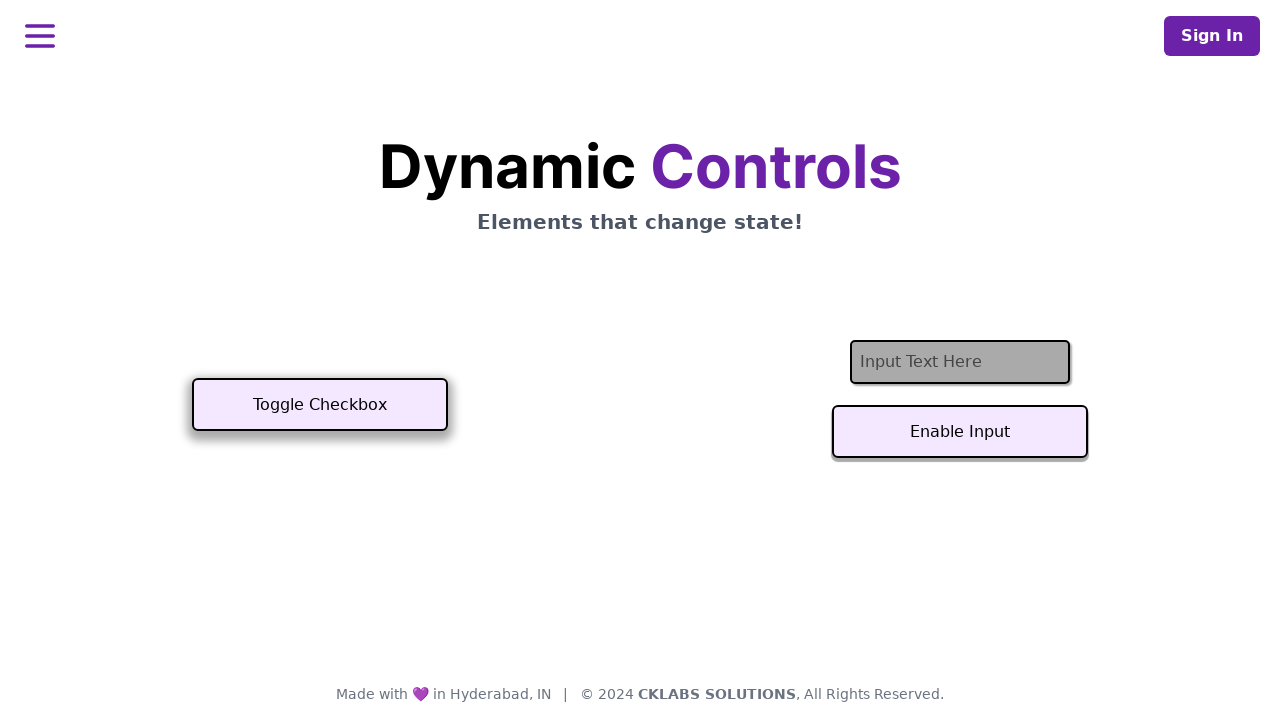

Clicked toggle button to show the checkbox at (320, 405) on button:has-text('Toggle Checkbox')
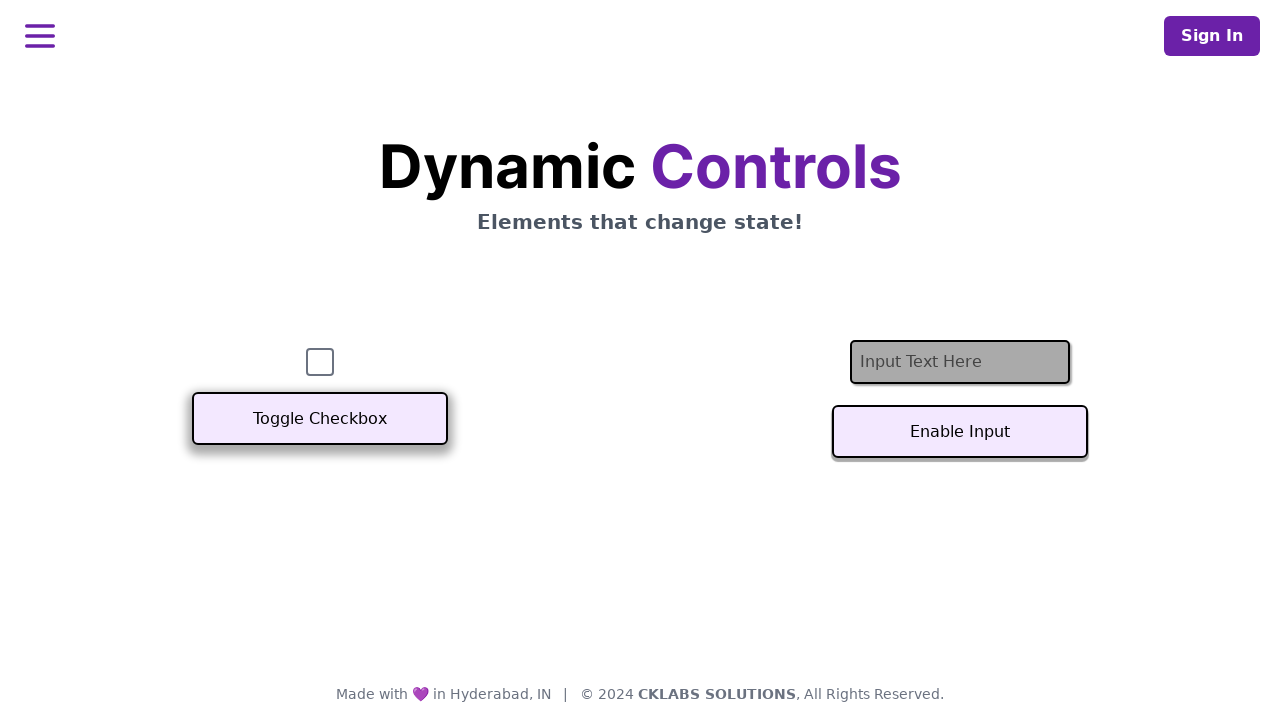

Verified checkbox is now visible
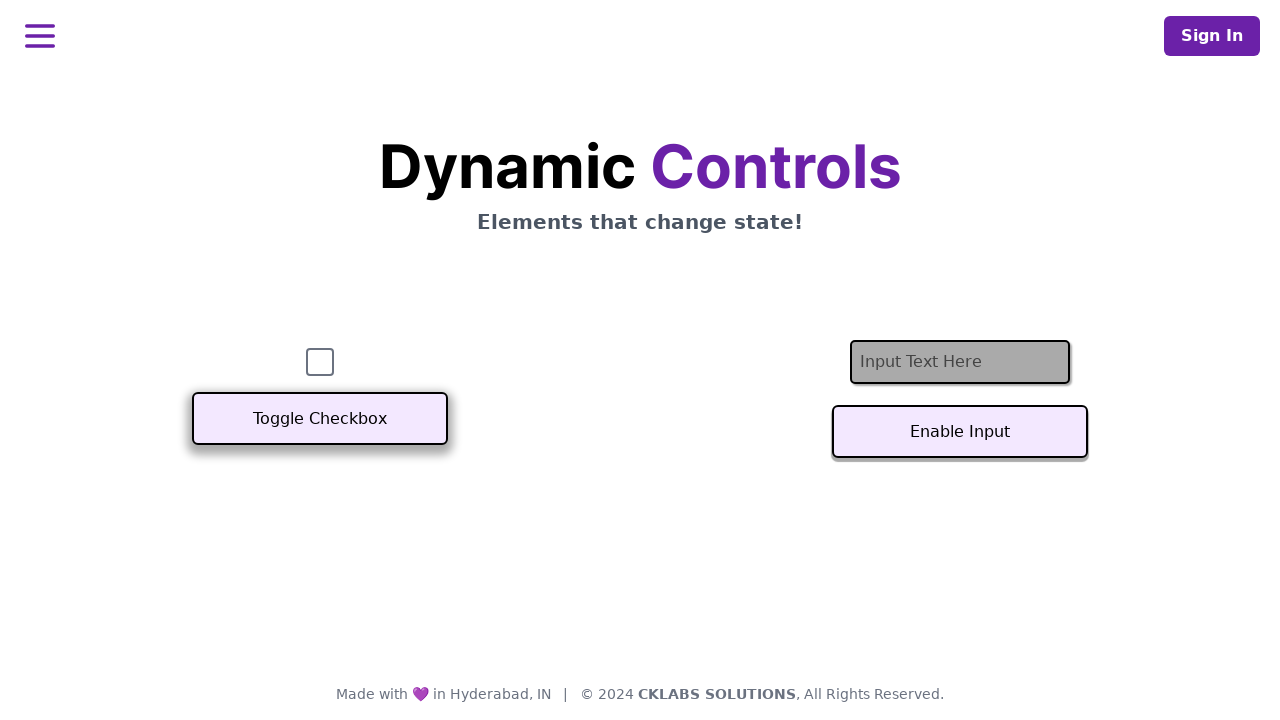

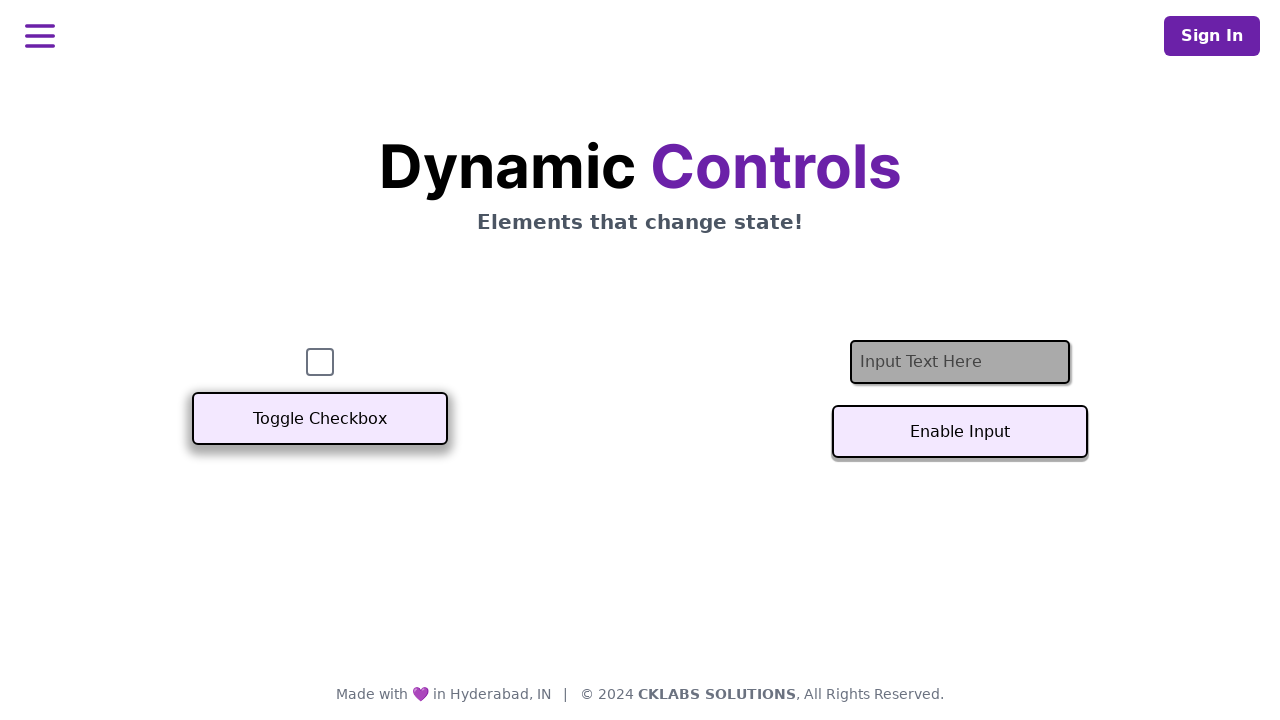